Tests checkbox interaction by selecting two access level checkboxes and verifying their selection state

Starting URL: https://cursoautomacao.netlify.app/

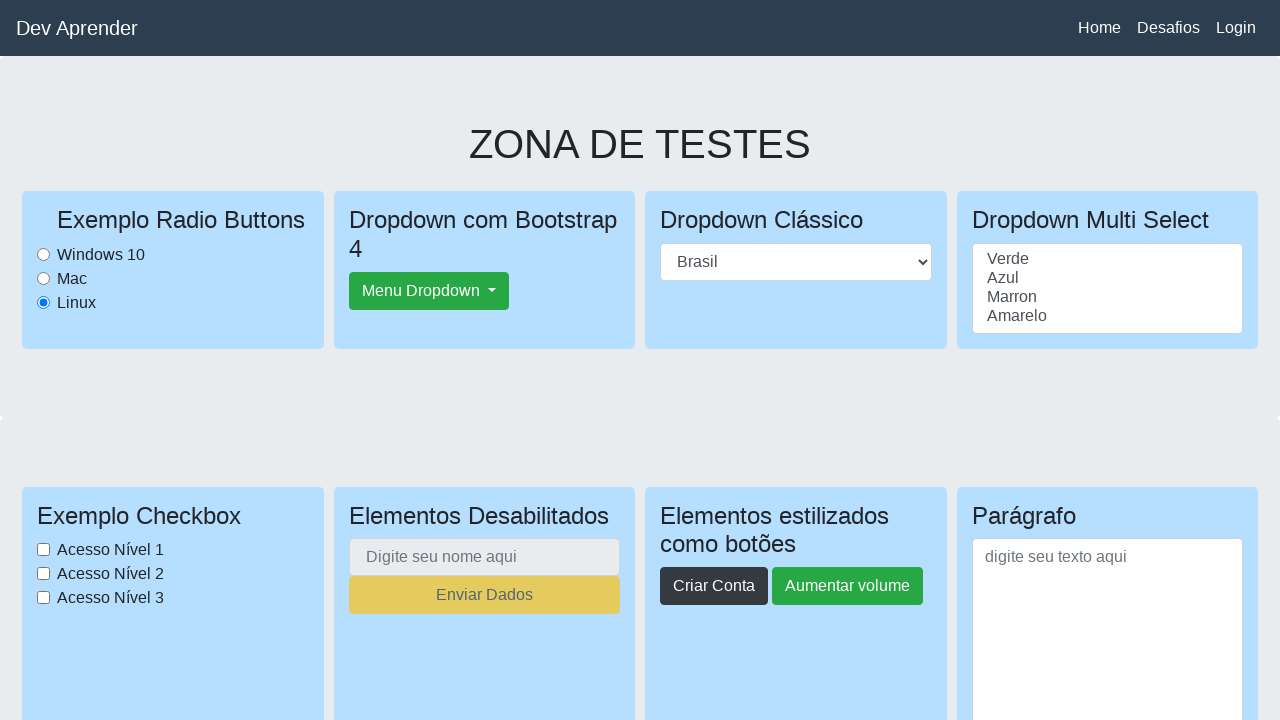

Navigated to course automation website
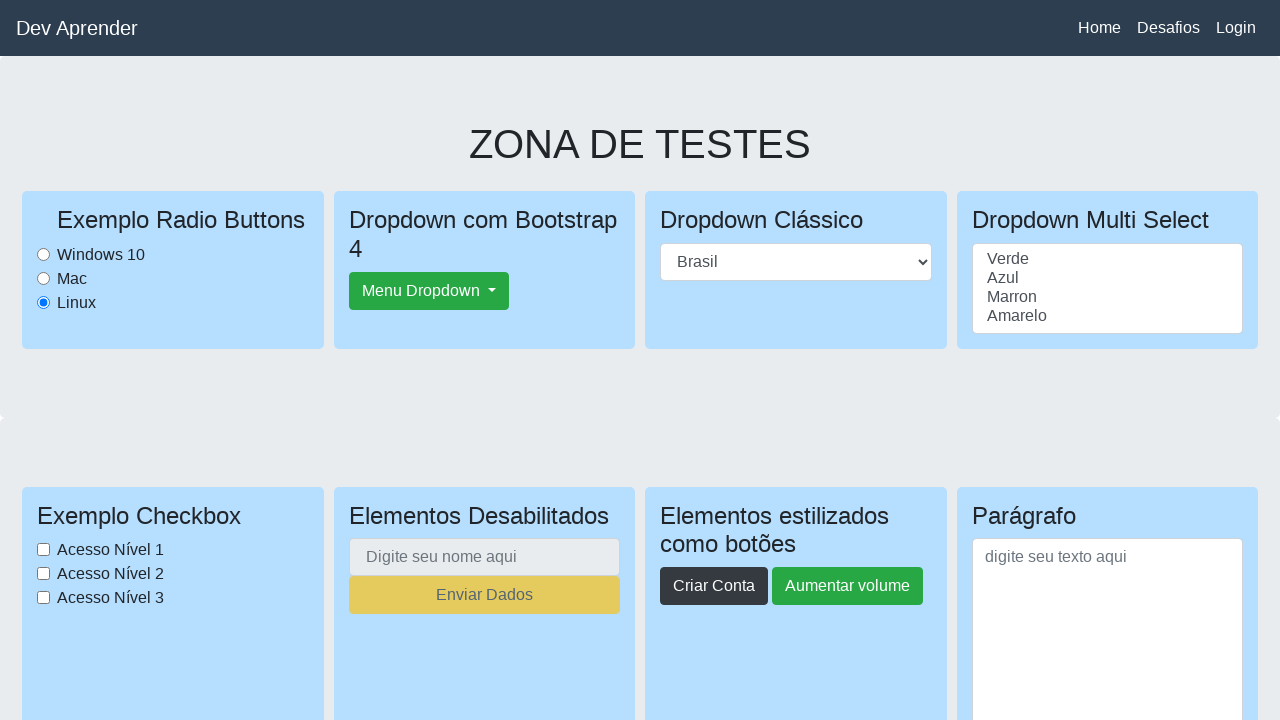

Clicked first access level checkbox (acessoNivel1Checkbox) at (44, 550) on #acessoNivel1Checkbox
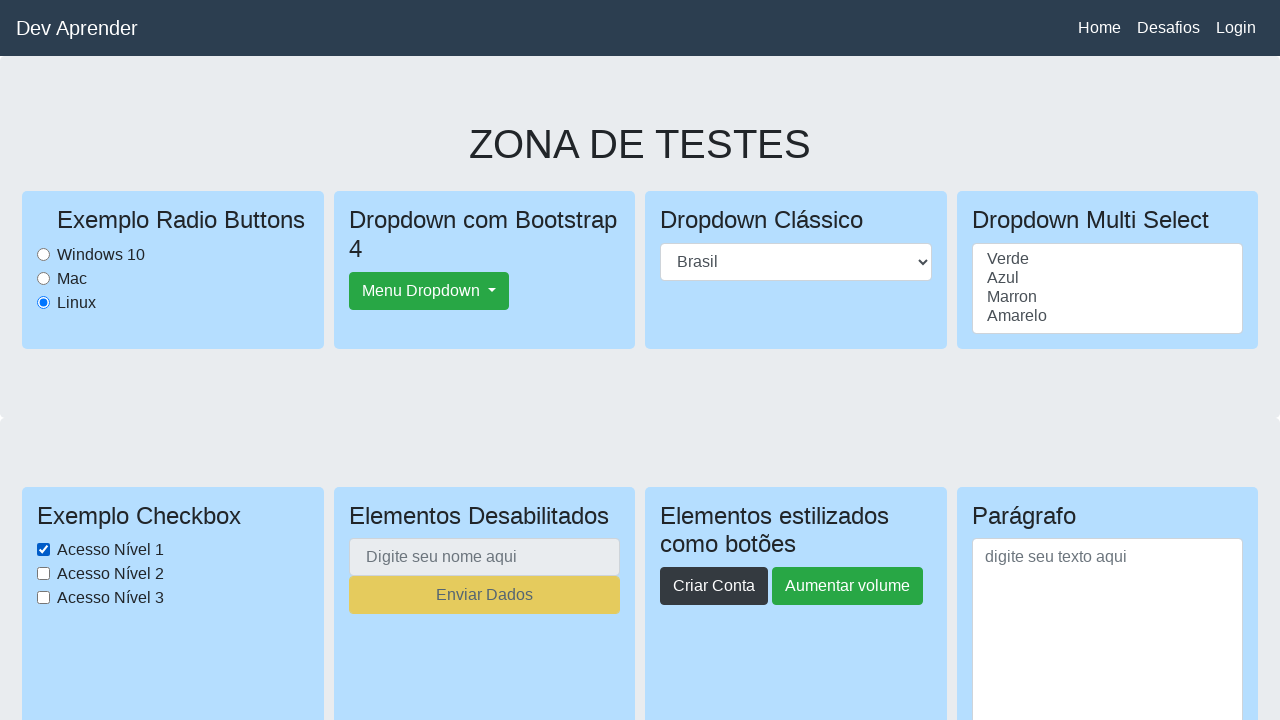

Clicked second access level checkbox (acessoNivel2Checkbox) at (44, 574) on #acessoNivel2Checkbox
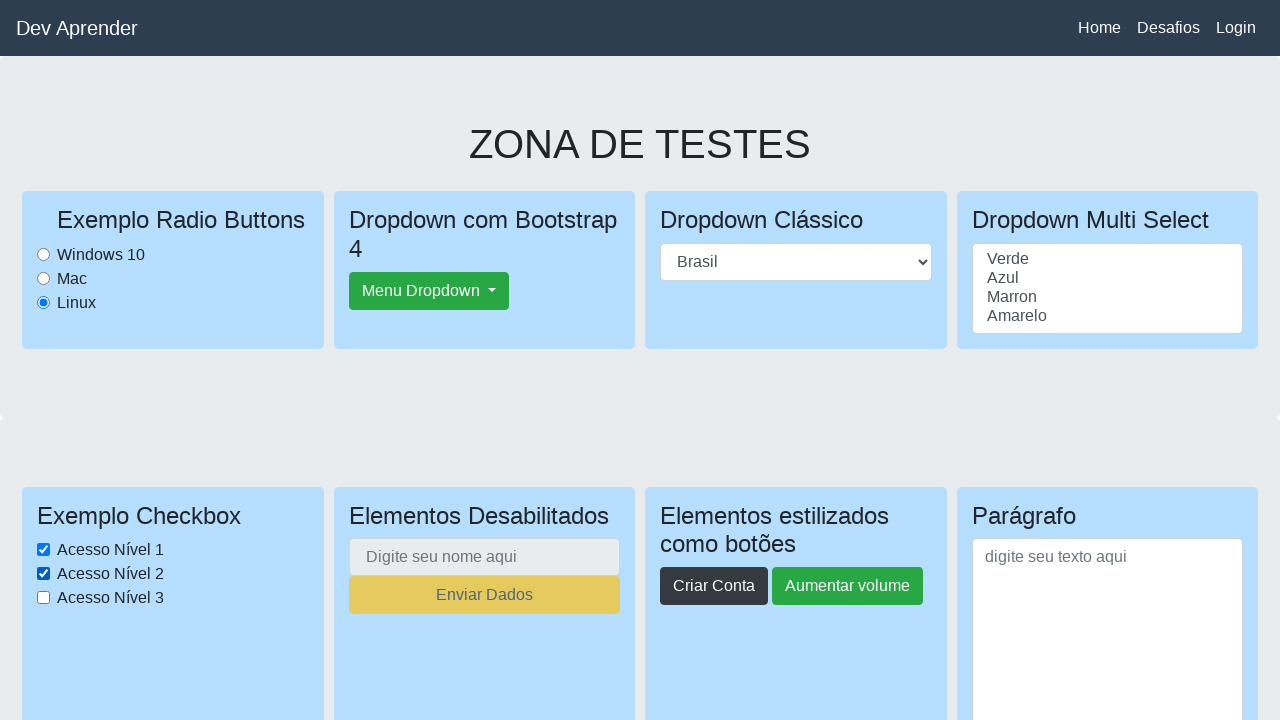

Verified that access level 1 checkbox is selected
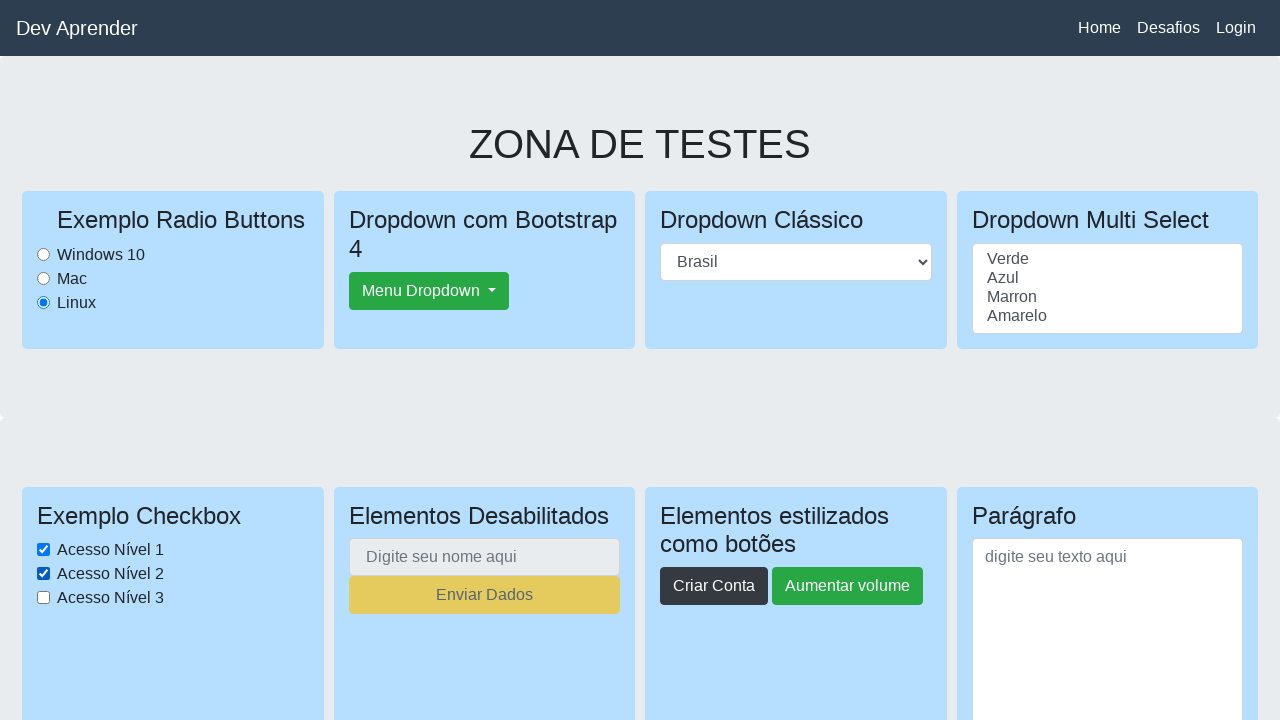

Verified that access level 2 checkbox is selected
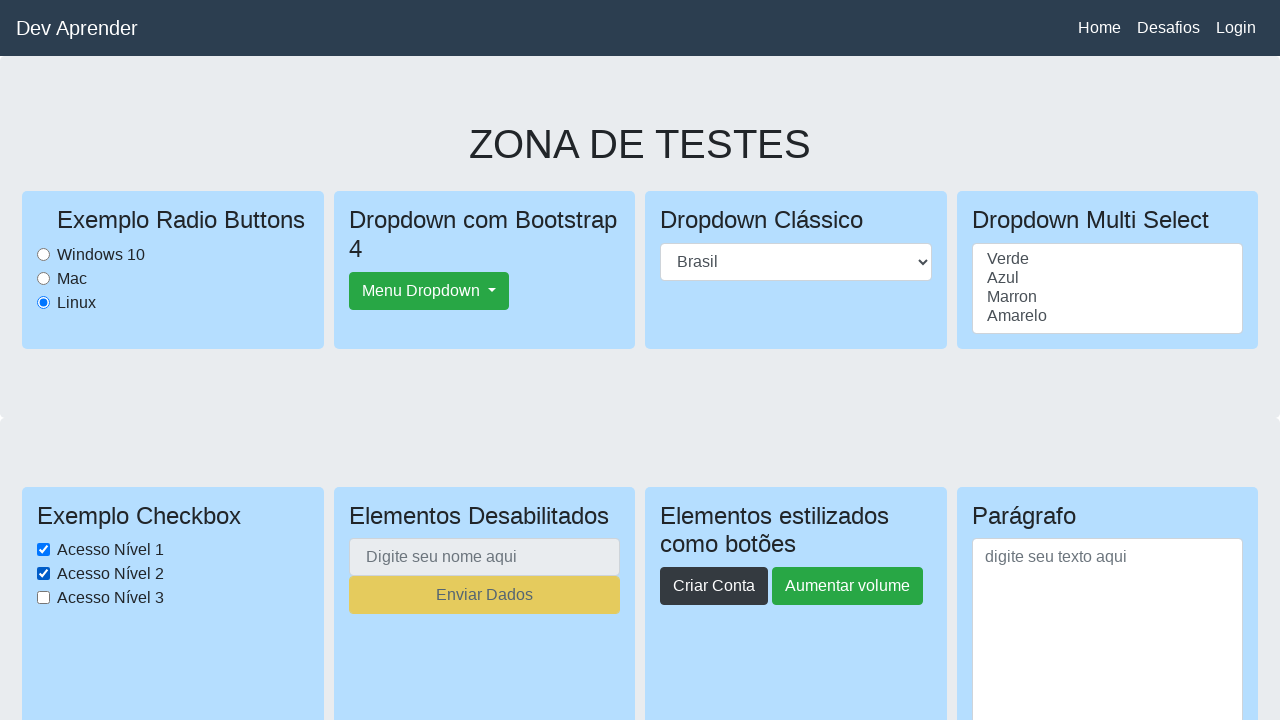

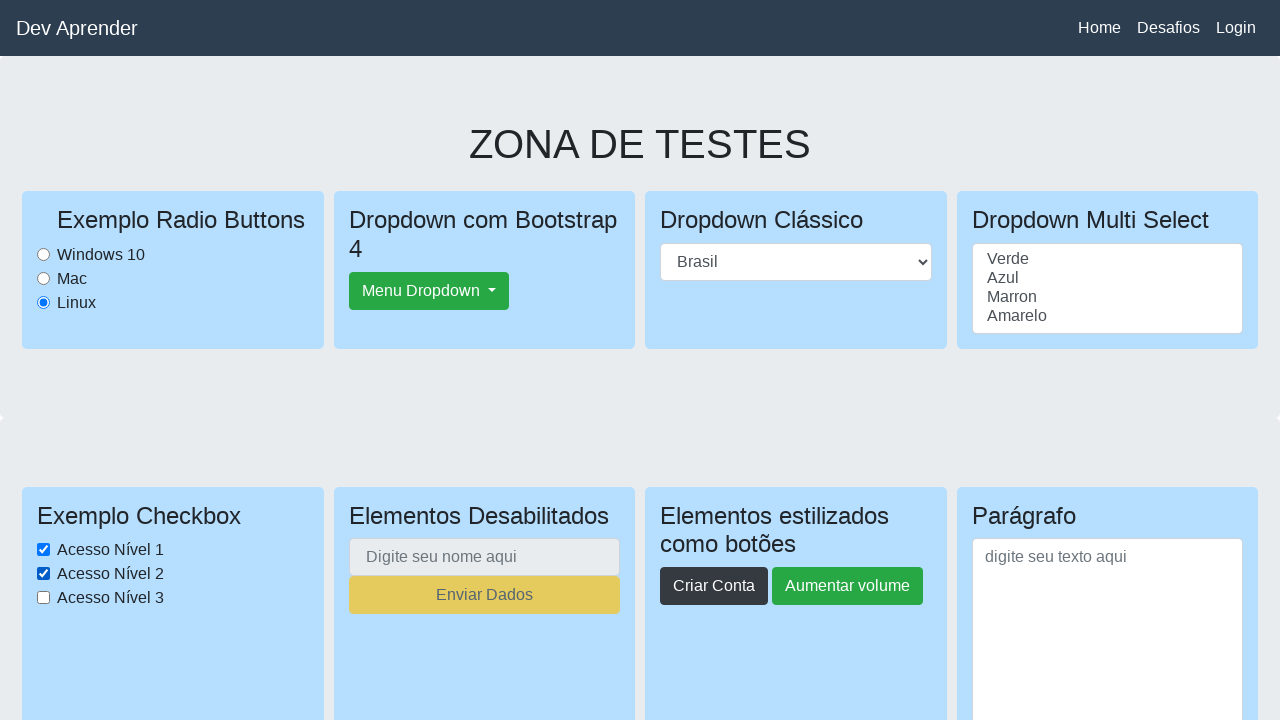